Navigates to a checkbox demo page and selects a specific checkbox option by iterating through available checkboxes

Starting URL: https://syntaxprojects.com/basic-checkbox-demo.php

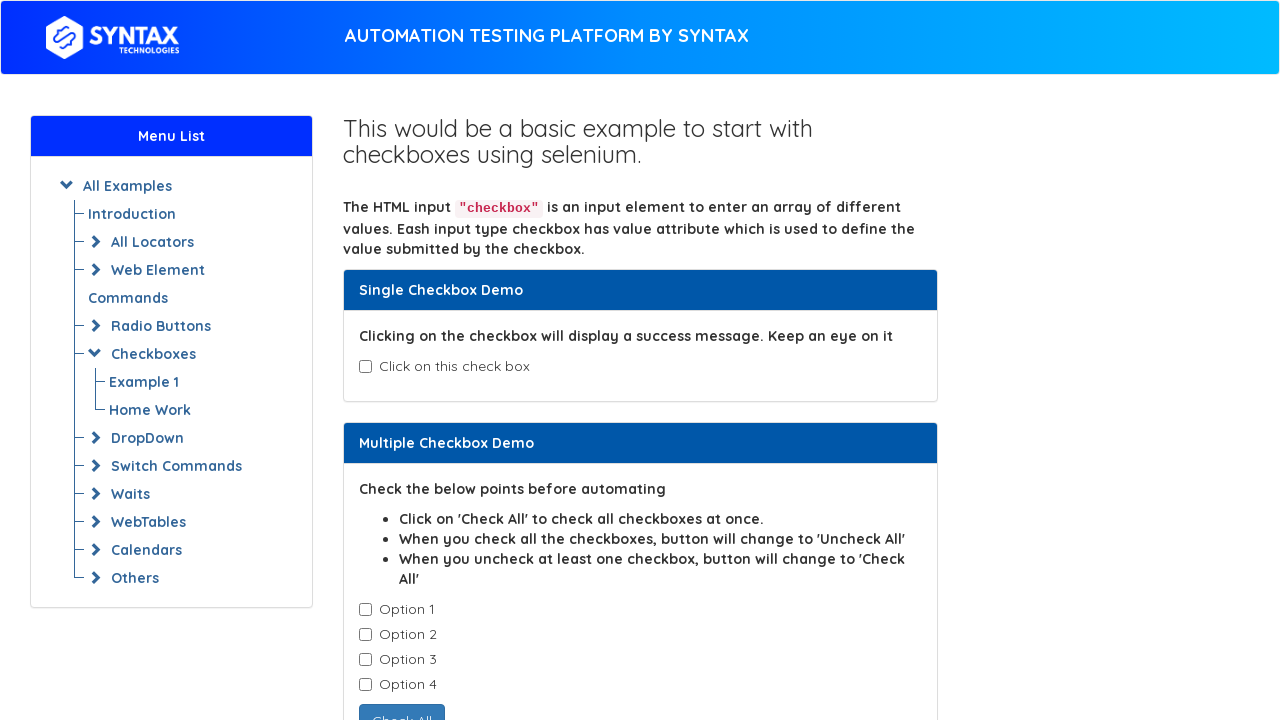

Navigated to checkbox demo page
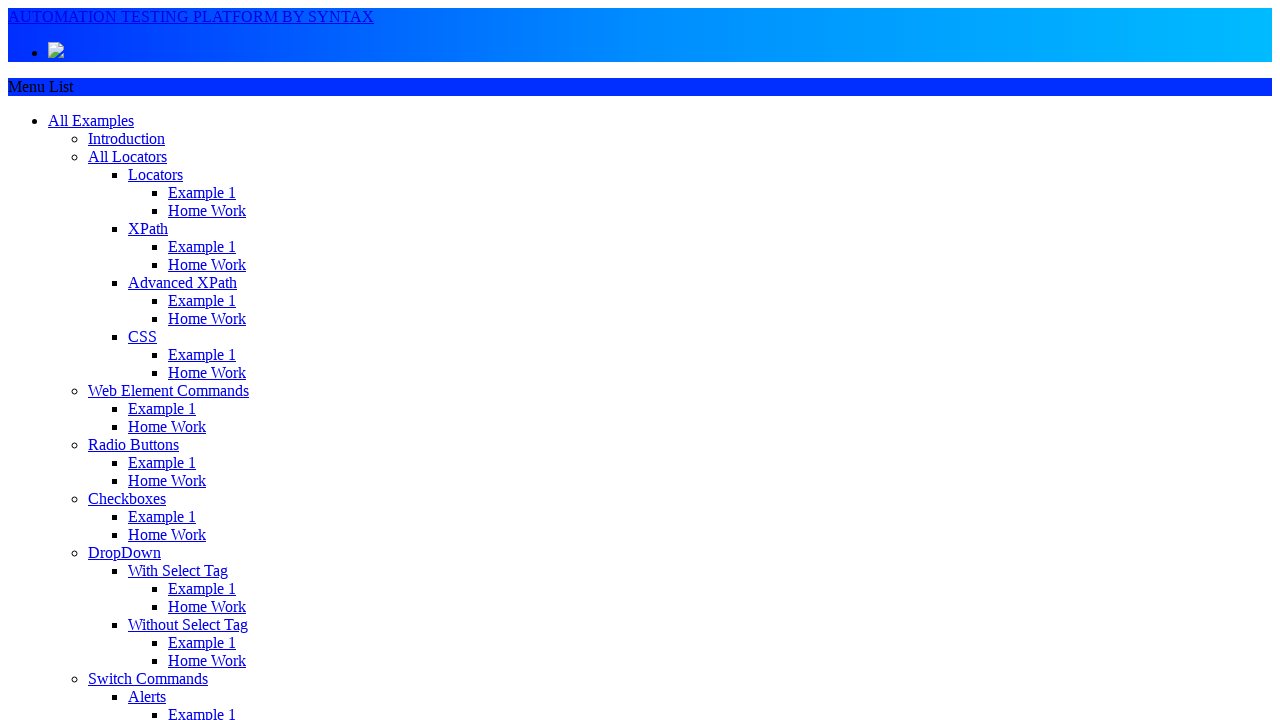

Located all checkboxes with class cb1-element
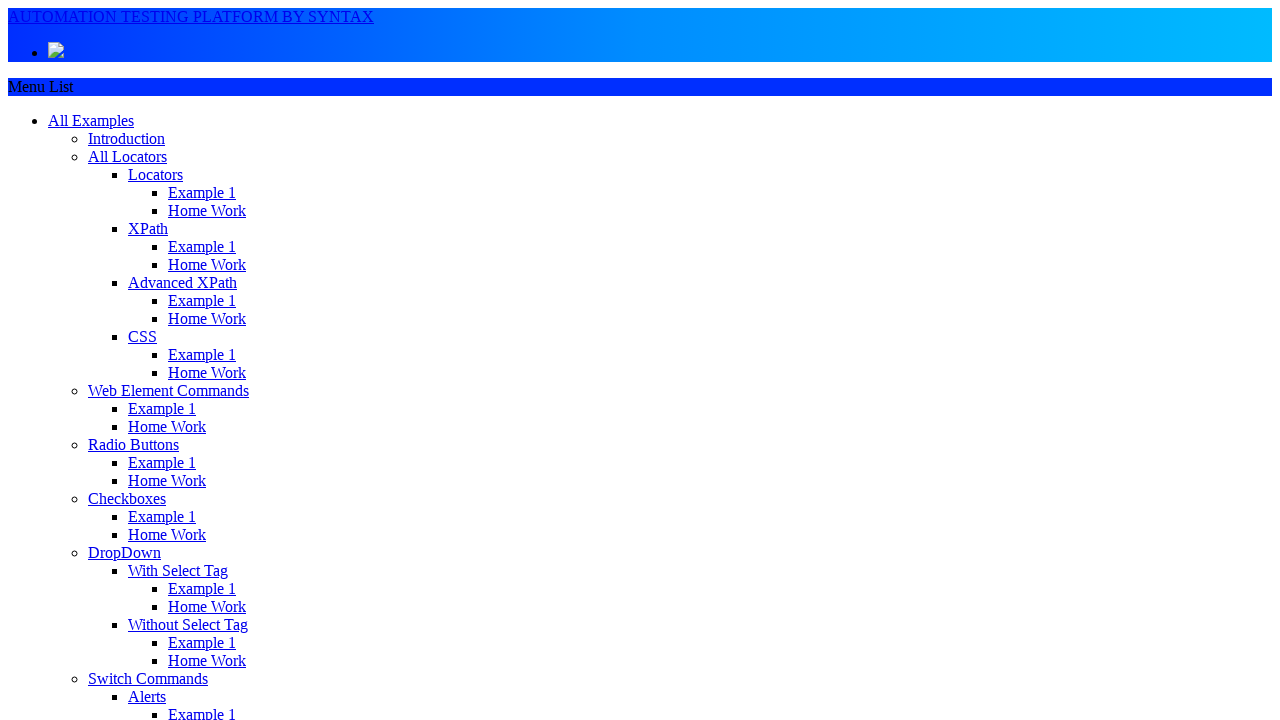

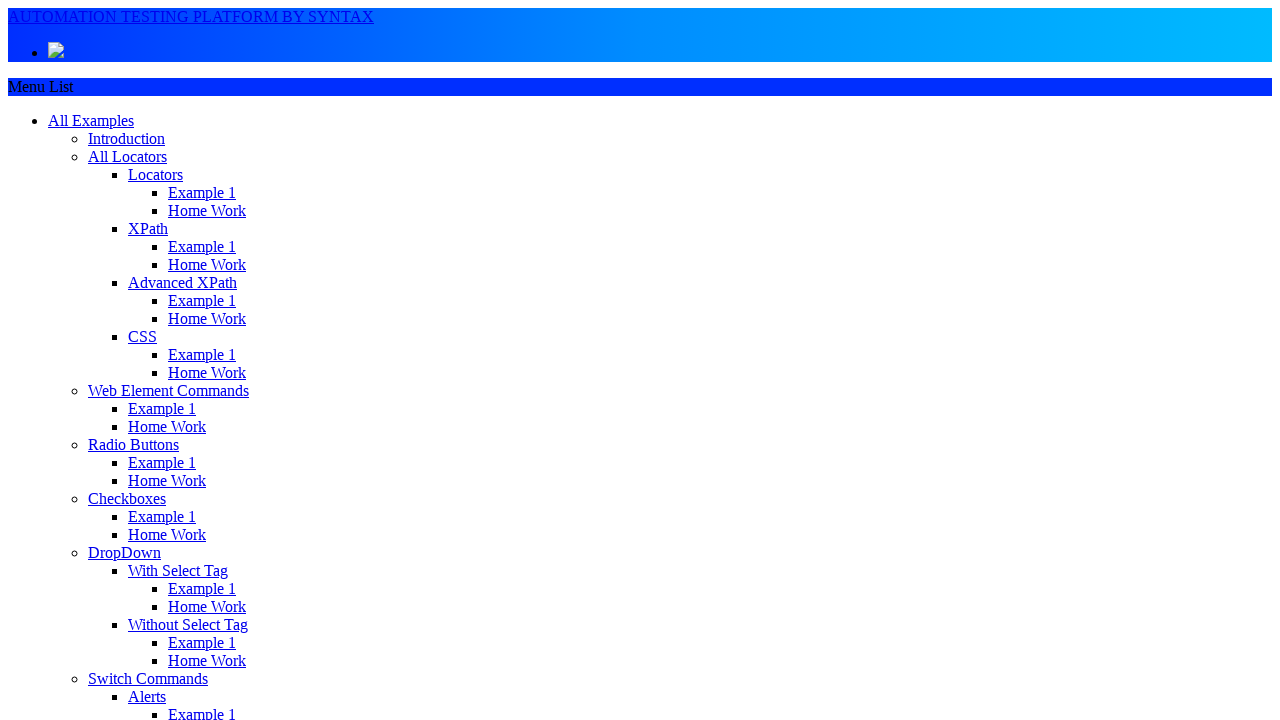